Tests adding multiple todo items to a TodoMVC application by filling the input field and pressing Enter, then verifying the items appear in the list.

Starting URL: https://demo.playwright.dev/todomvc

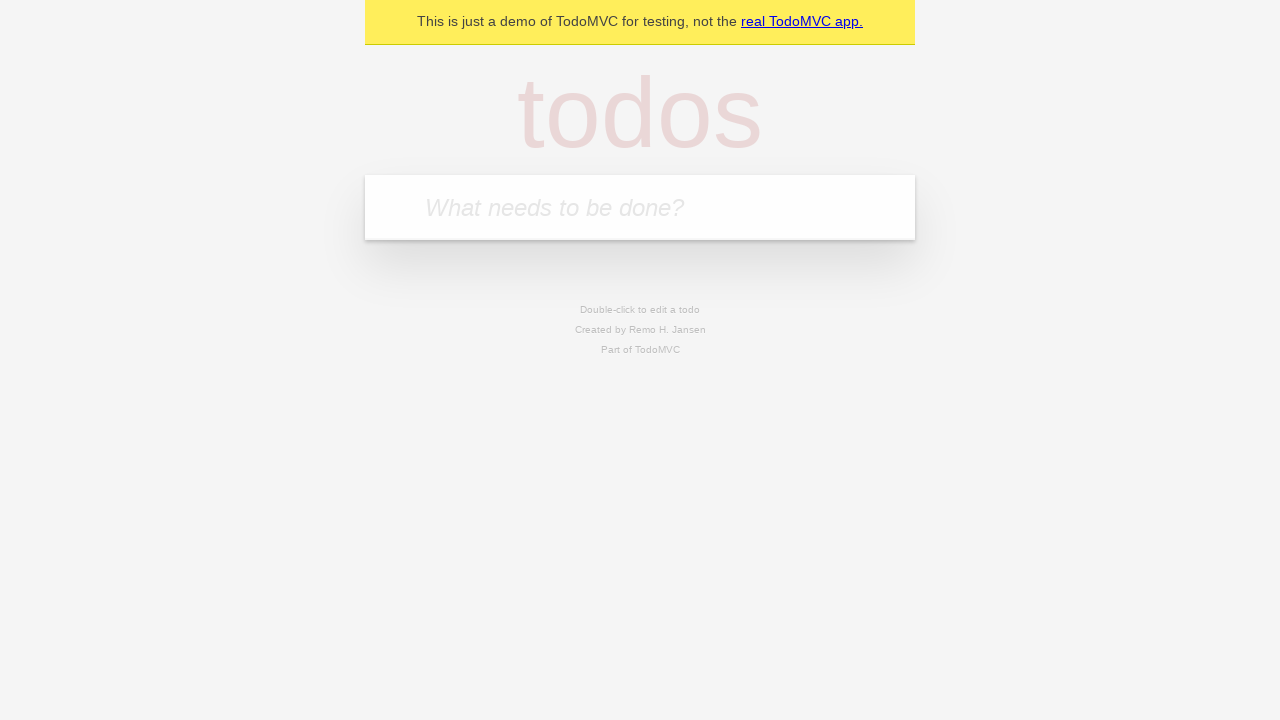

Located the todo input field
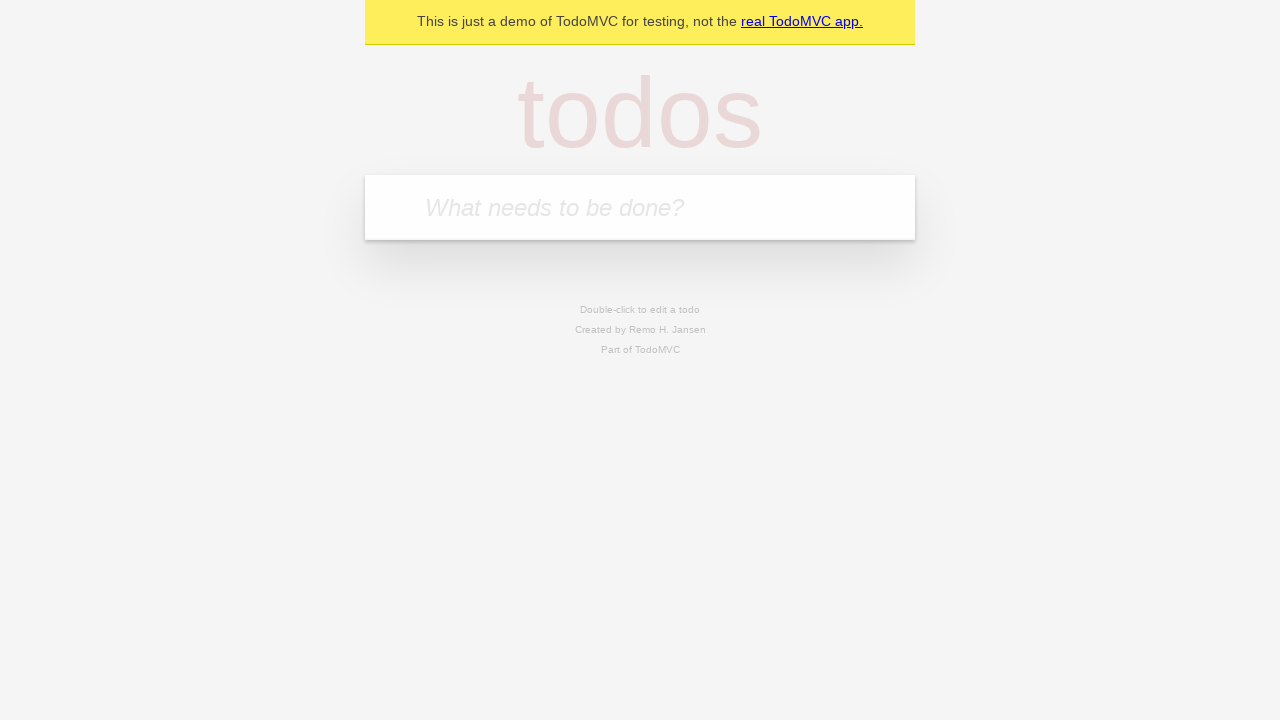

Filled input field with 'buy some cheese' on internal:attr=[placeholder="What needs to be done?"i]
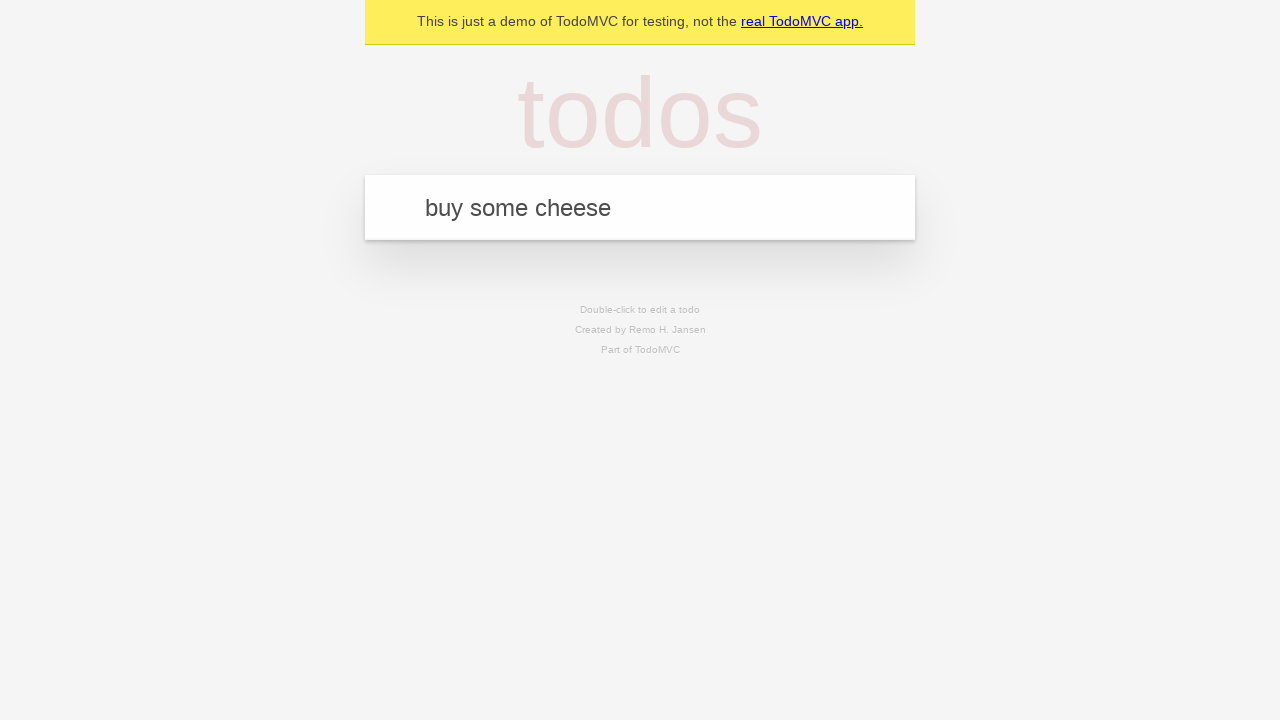

Pressed Enter to create first todo item on internal:attr=[placeholder="What needs to be done?"i]
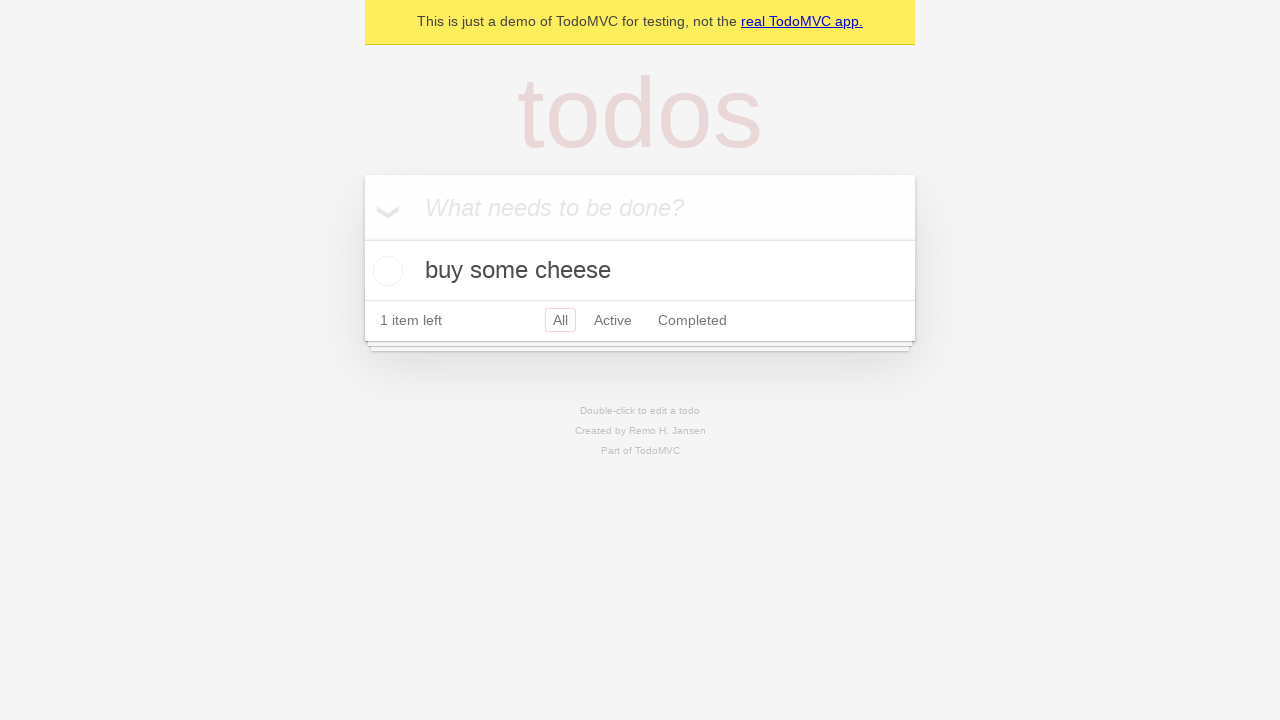

First todo item appeared in the list
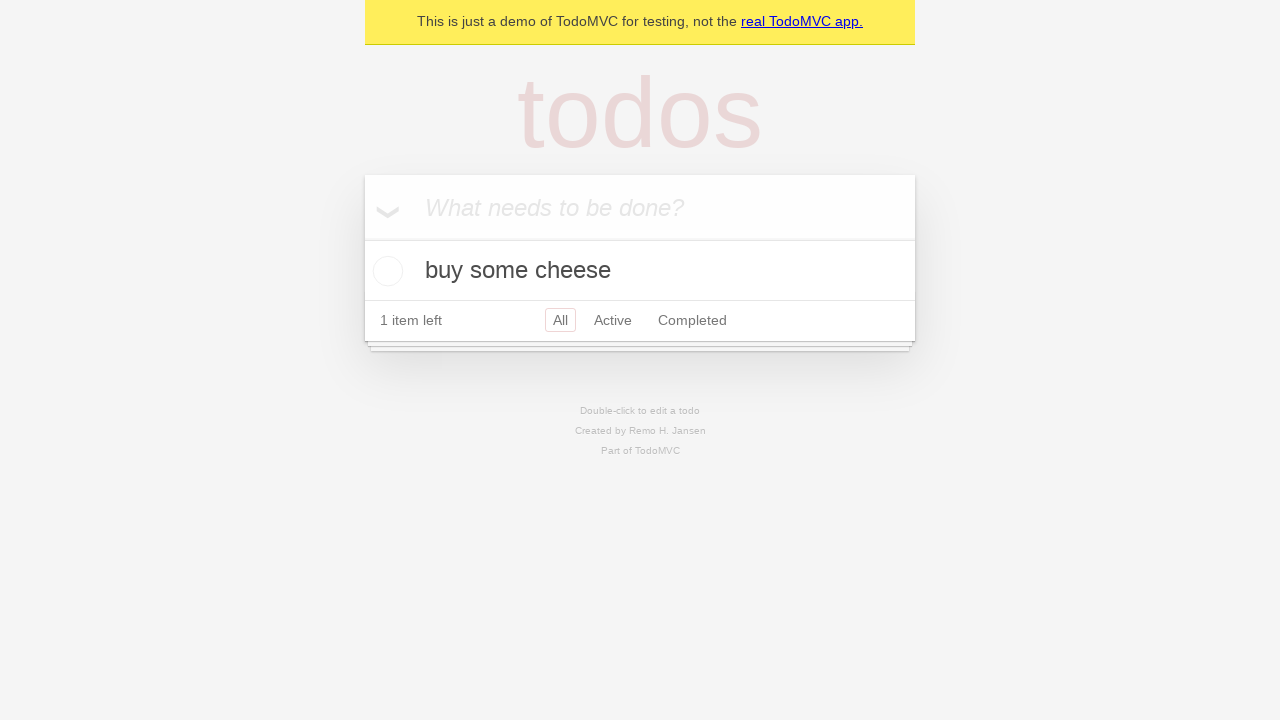

Filled input field with 'feed the cat' on internal:attr=[placeholder="What needs to be done?"i]
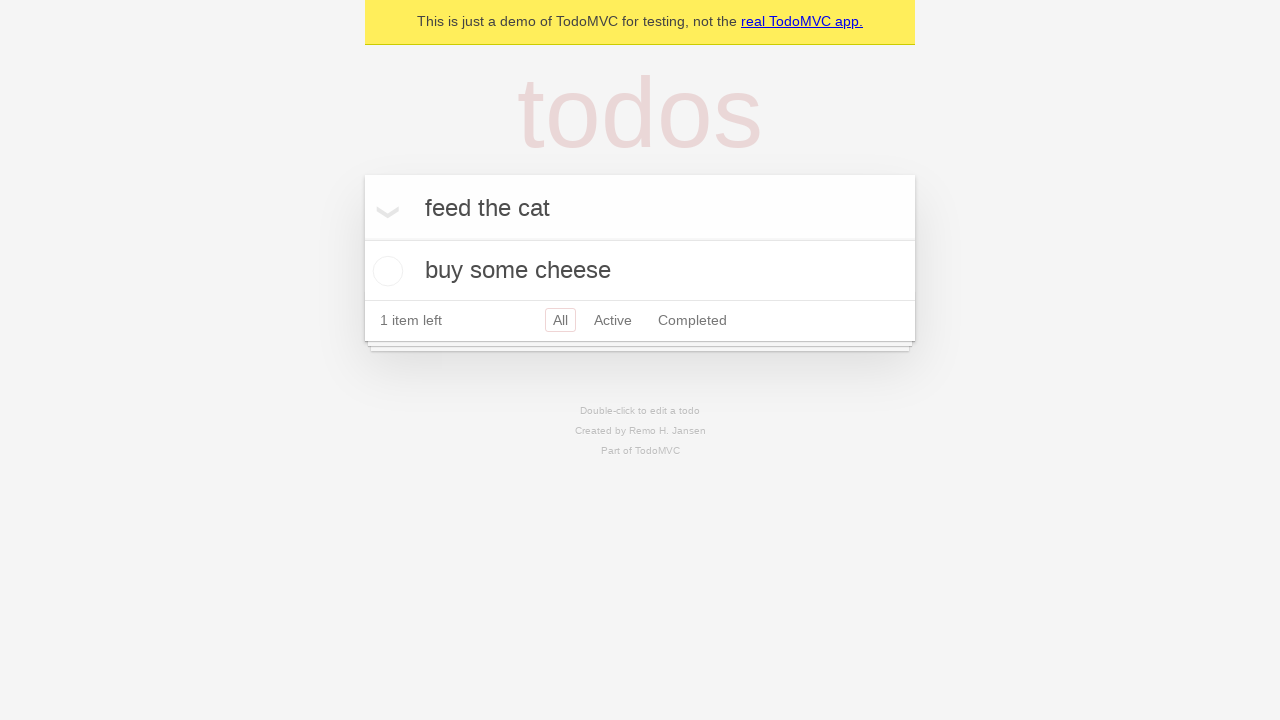

Pressed Enter to create second todo item on internal:attr=[placeholder="What needs to be done?"i]
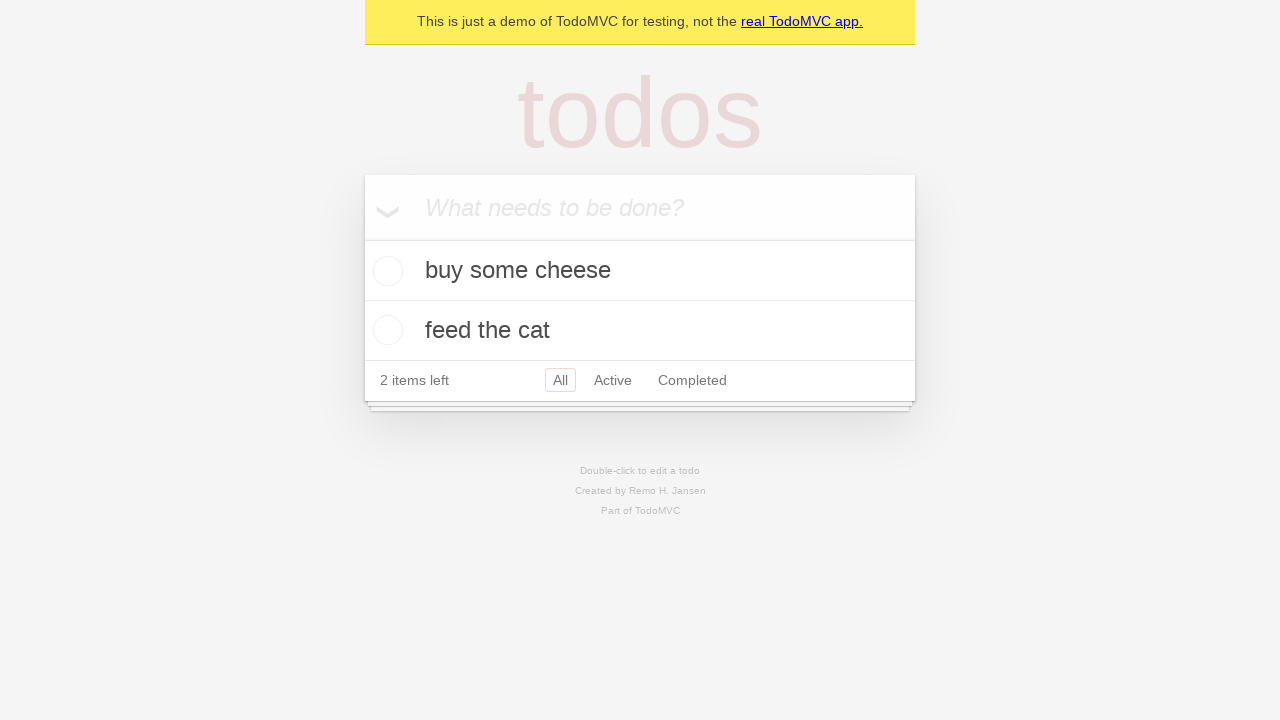

Second todo item appeared in the list, total count is now 2
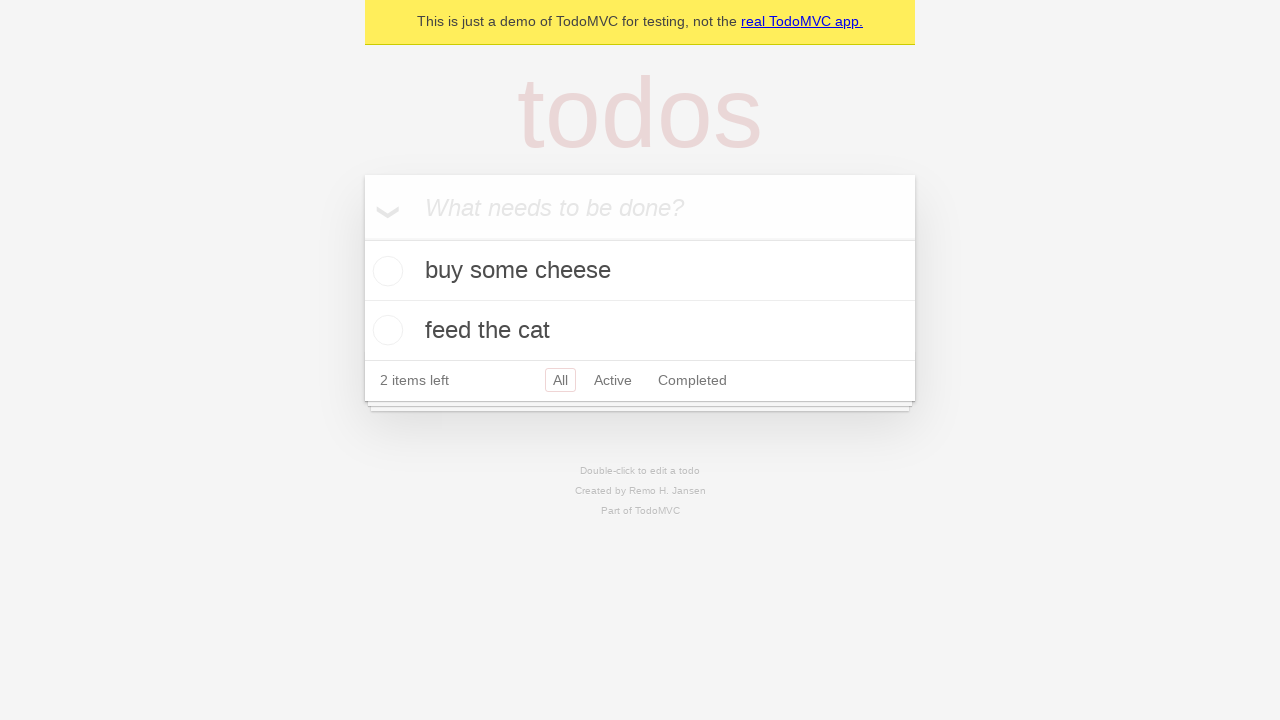

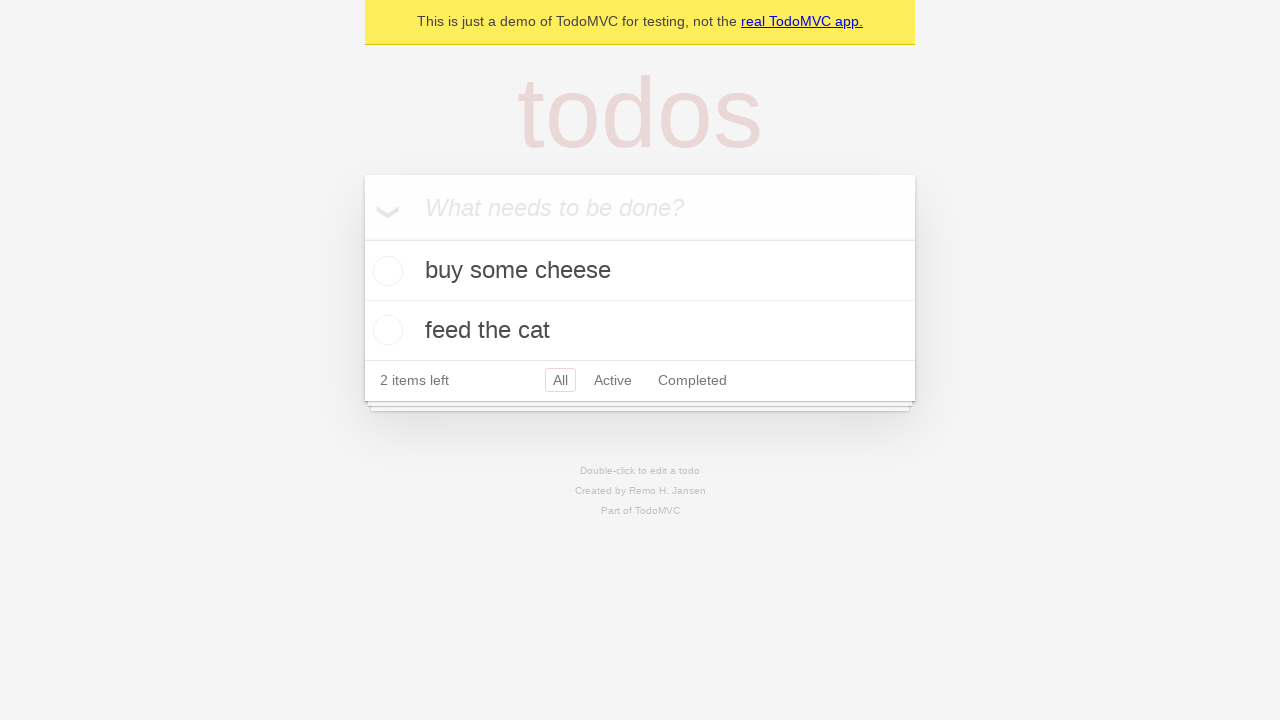